Navigates to GitHub homepage, then visits a user profile page and scrolls down the page twice to view content

Starting URL: https://github.com/

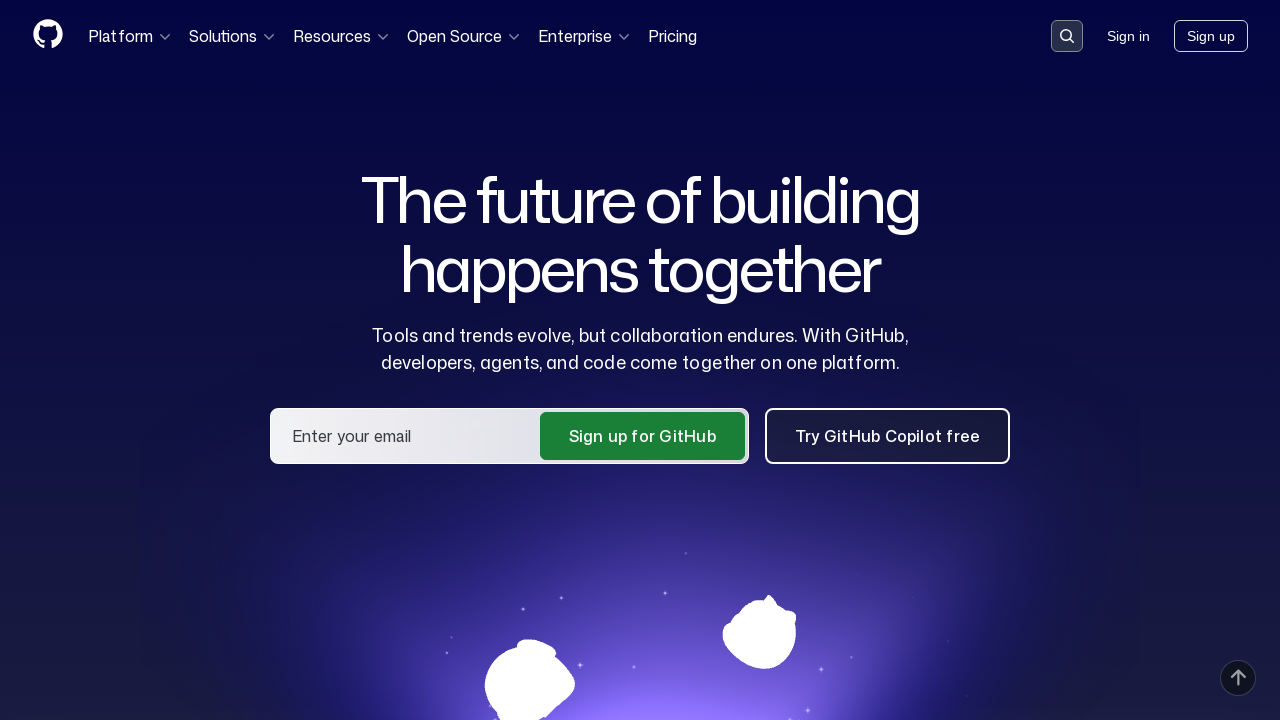

Navigated to GitHub user profile at https://github.com/Imran4424
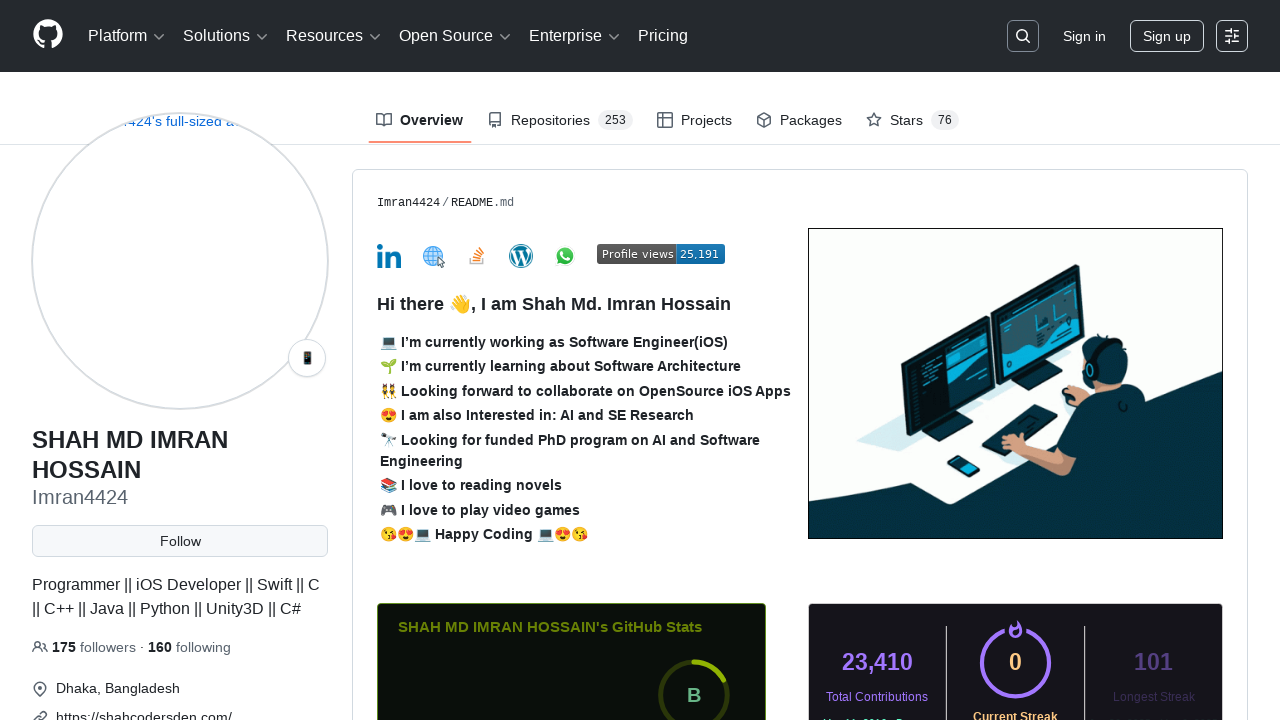

Waited for profile page to load (networkidle)
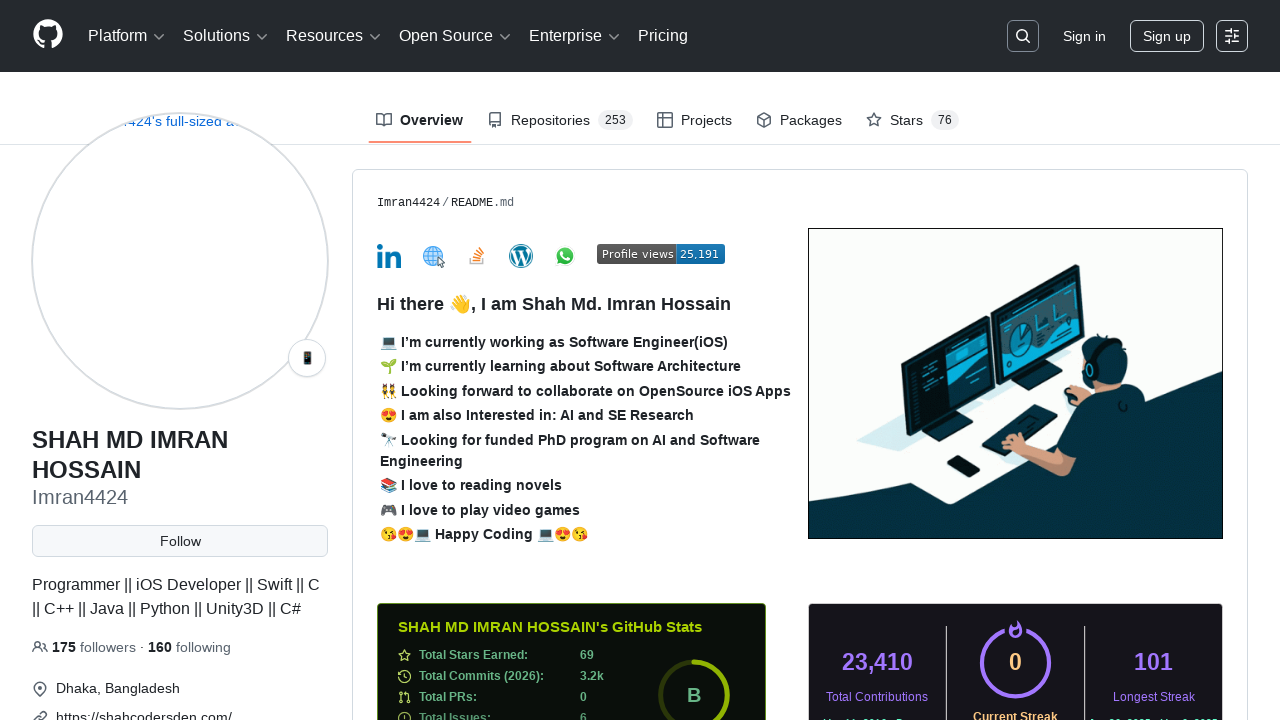

Scrolled down the profile page (200px)
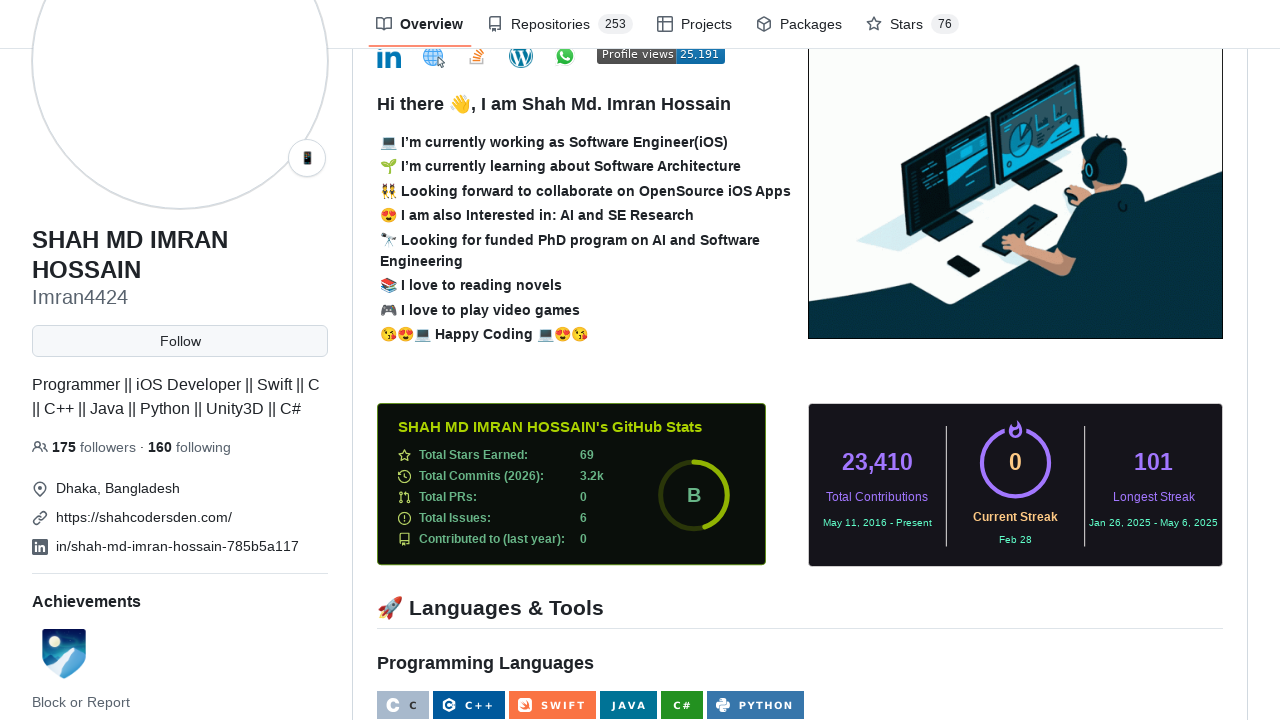

Scrolled down the profile page further (400px)
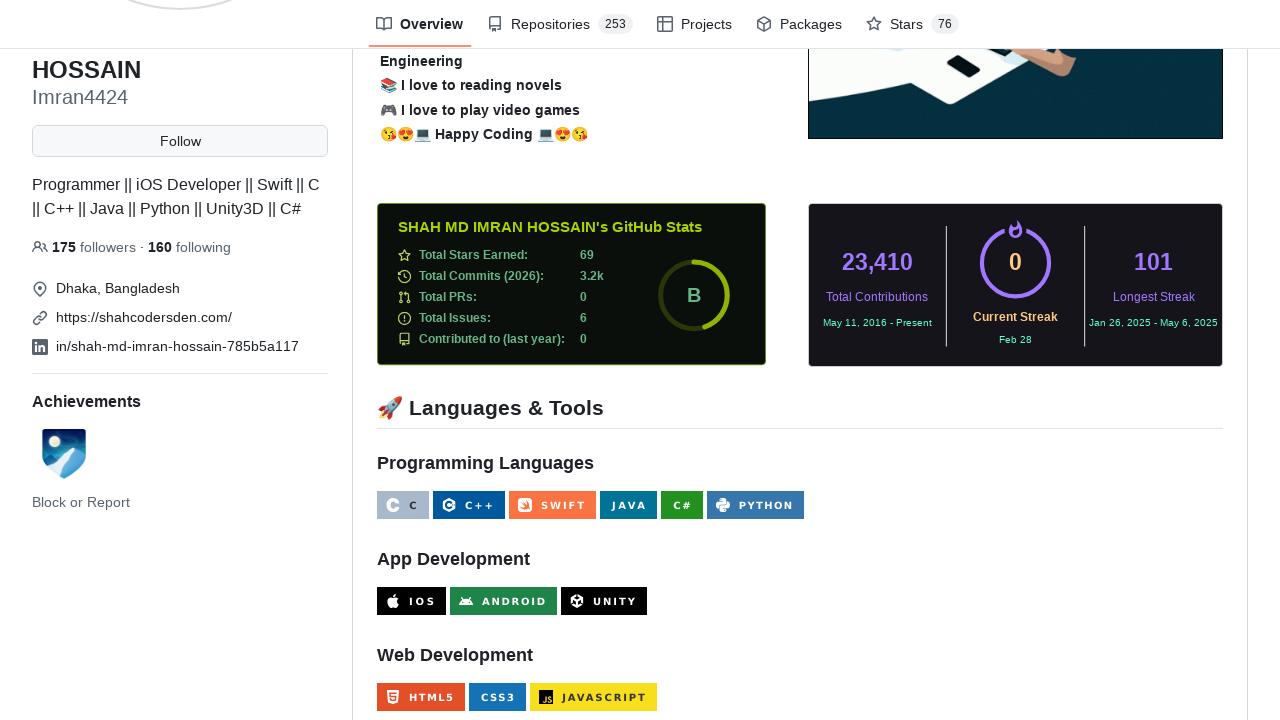

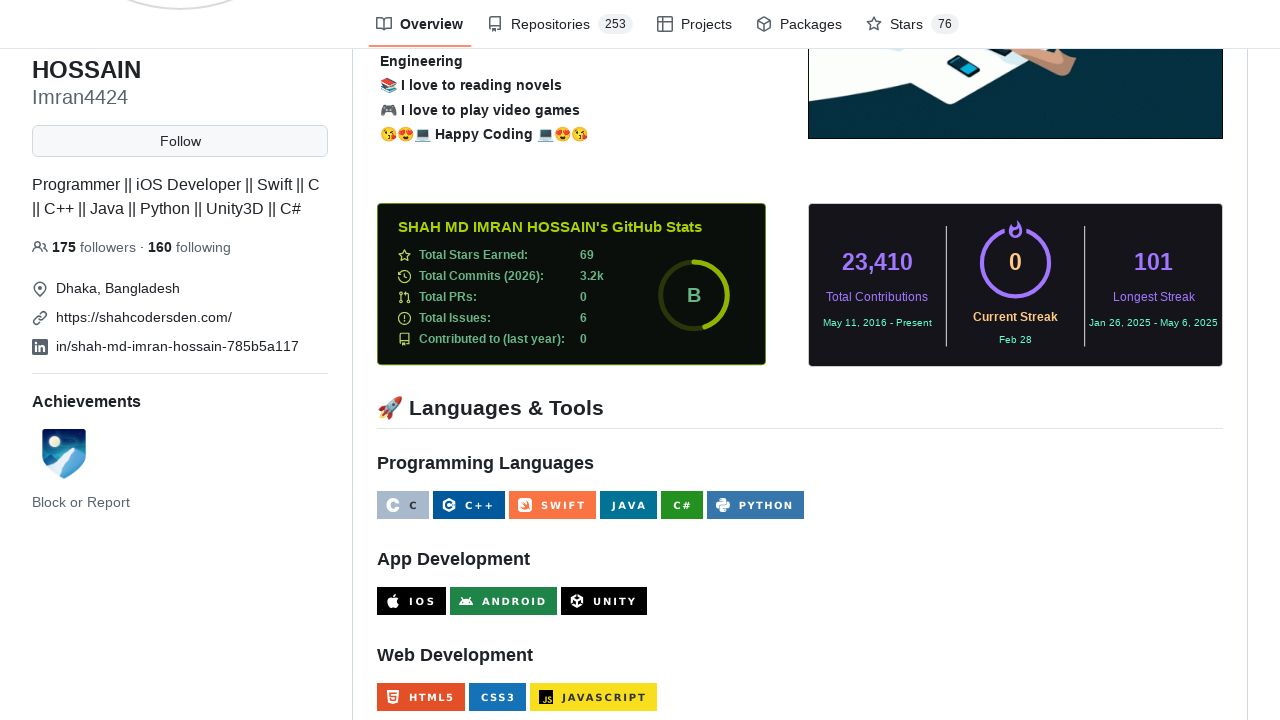